Navigates to a test page and executes async JavaScript on an element with class 'findme' to verify async execution on element scope

Starting URL: http://guinea-pig.webdriver.io

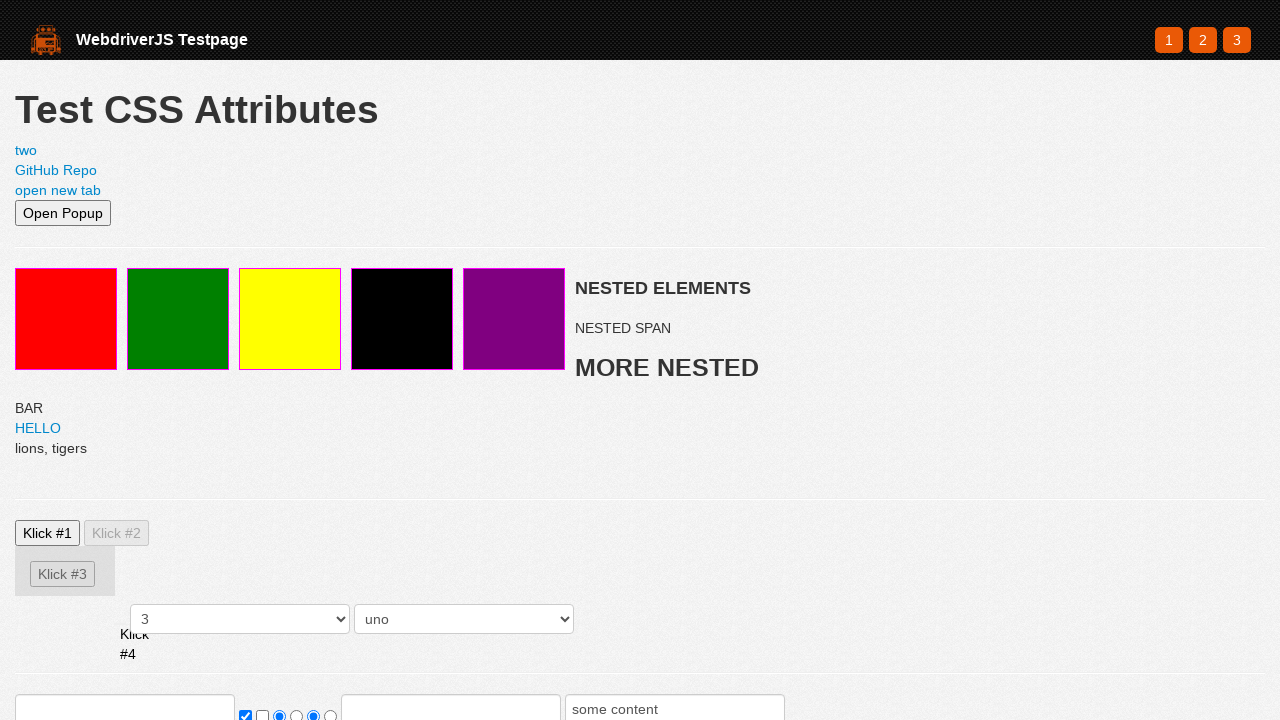

Navigated to guinea-pig.webdriver.io test page
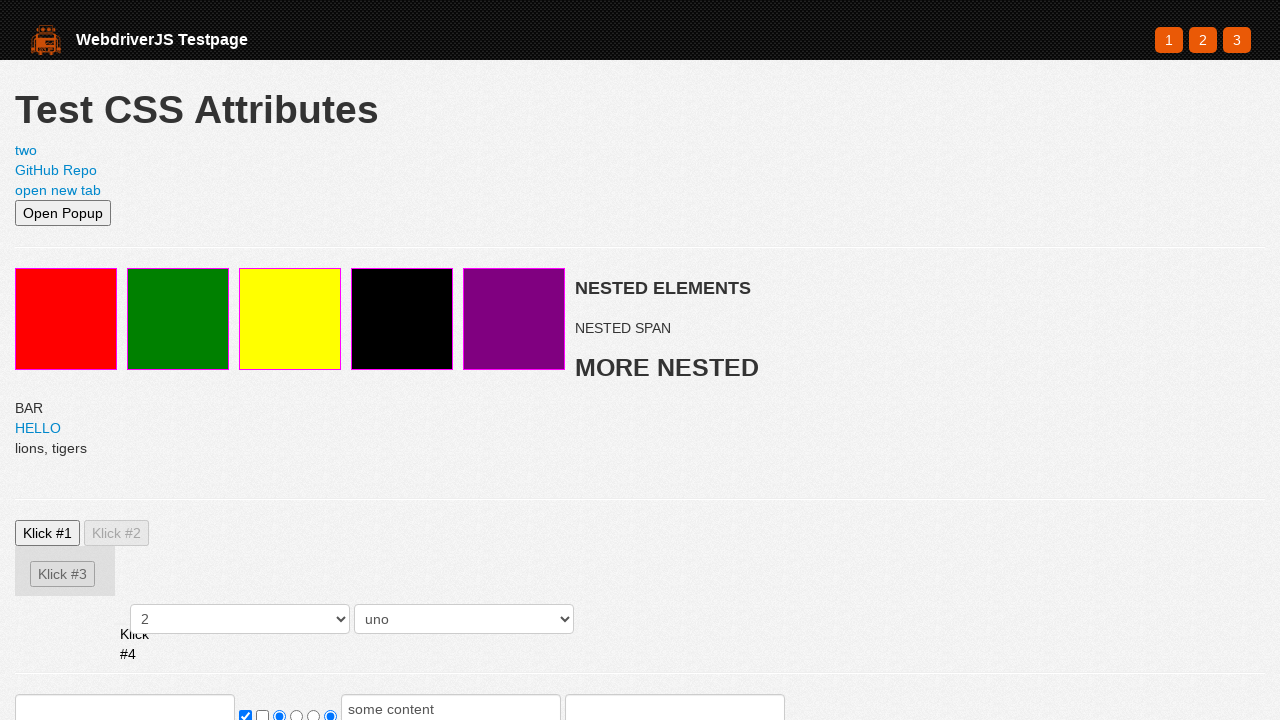

Waited for element with class 'findme' to be present
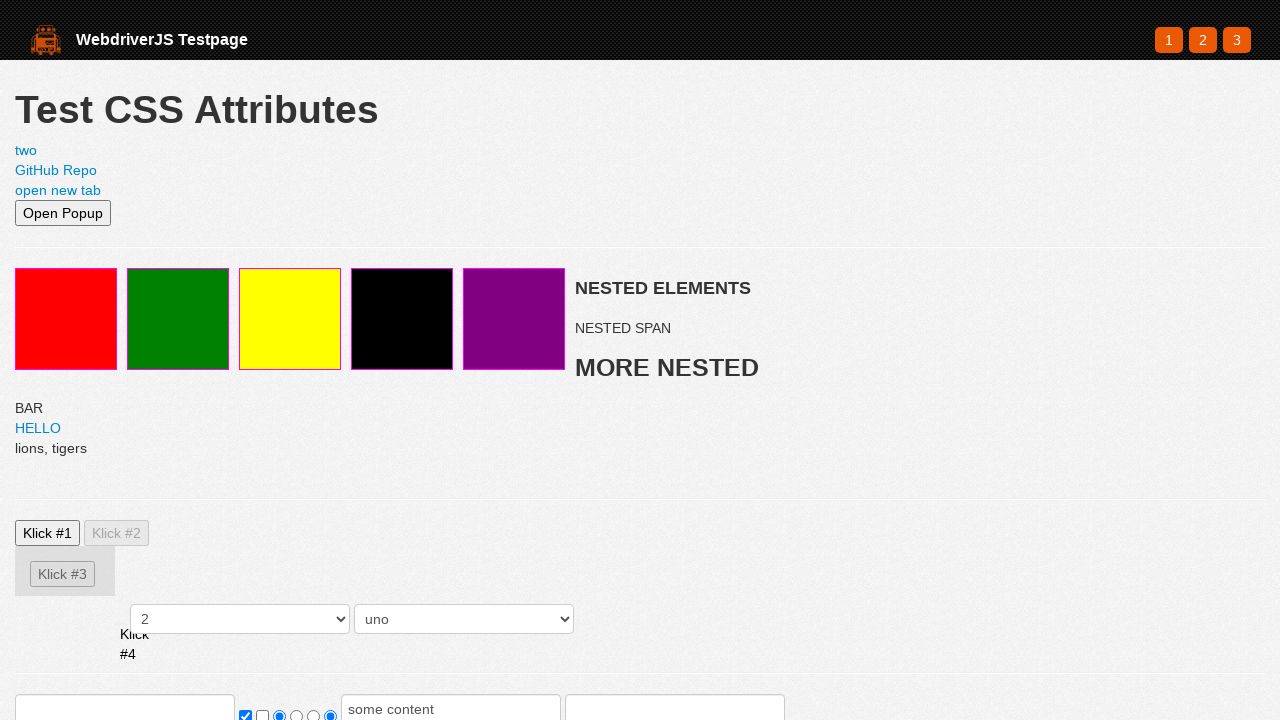

Executed async JavaScript on element scope to calculate innerText length plus arithmetic operations
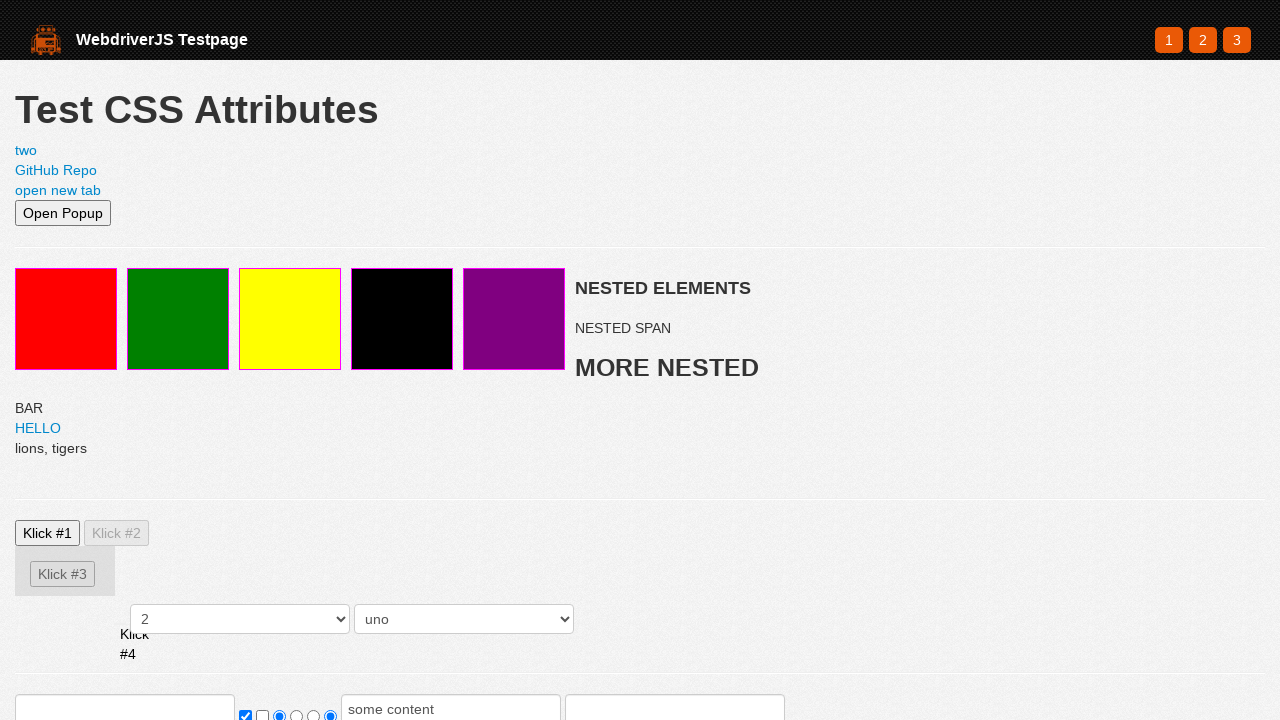

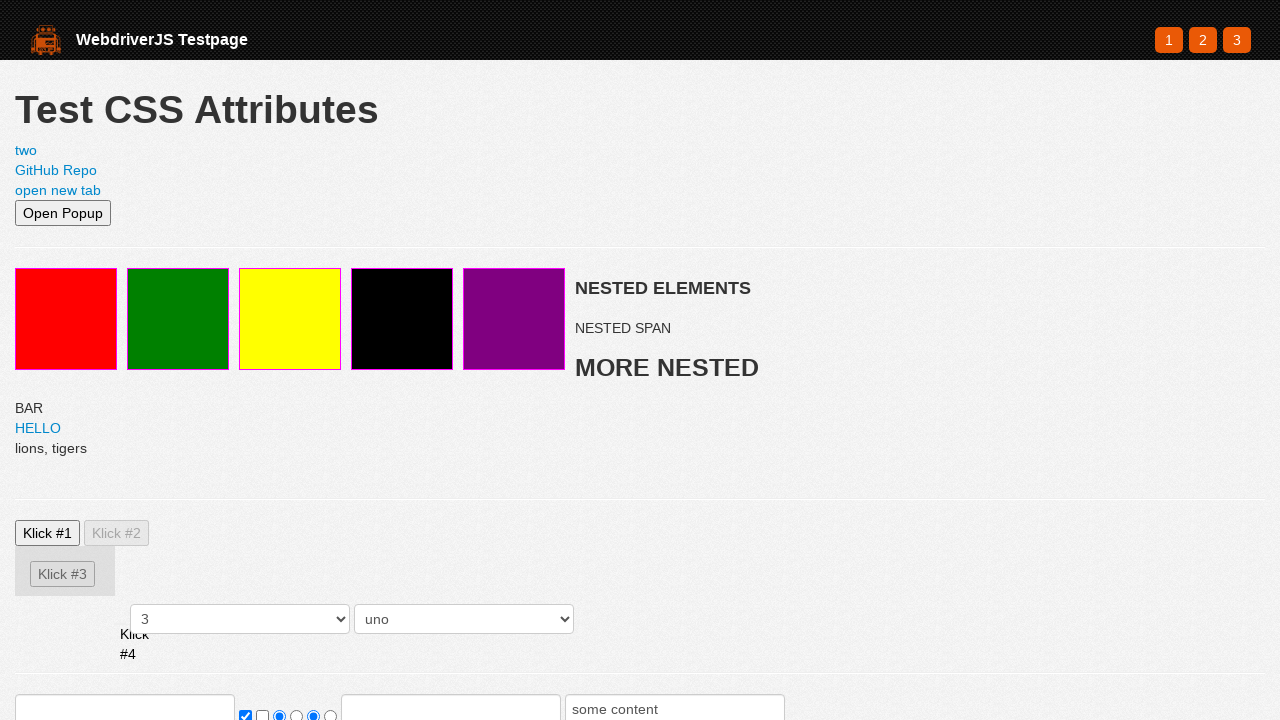